Navigates to the Form Authentication page and verifies the page title

Starting URL: https://the-internet.herokuapp.com/

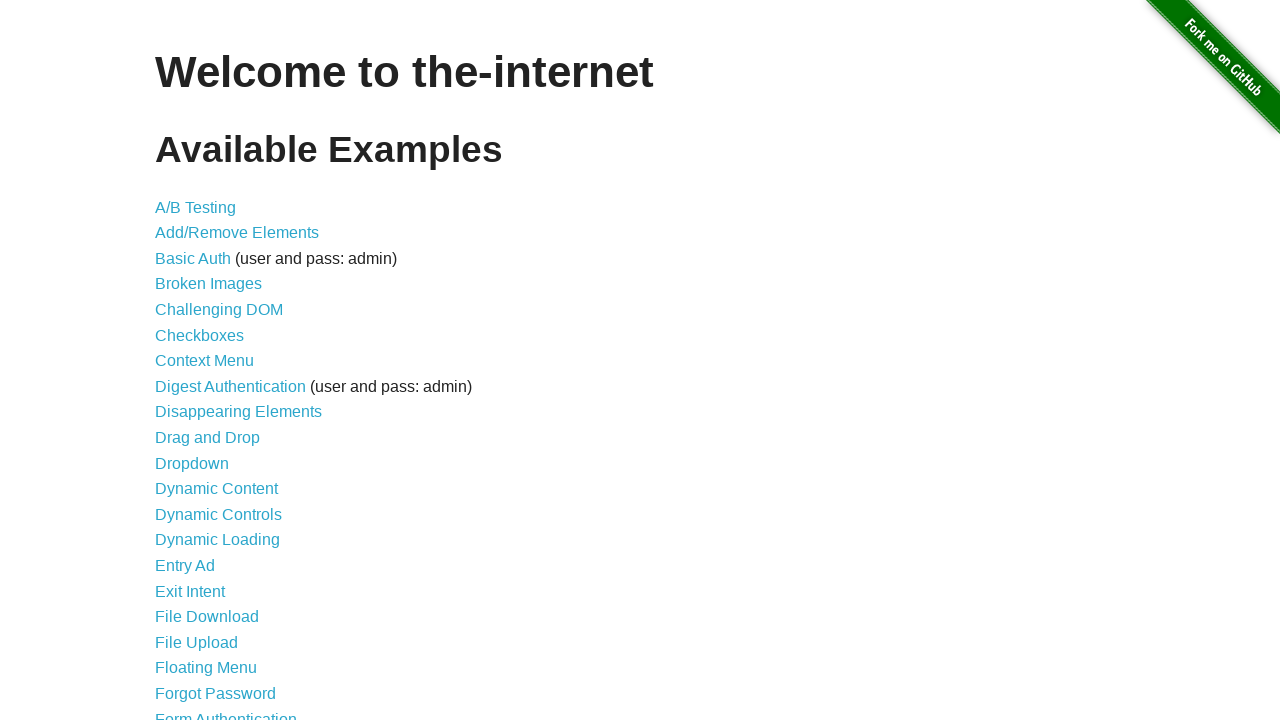

Clicked on Form Authentication link at (226, 712) on text=Form Authentication
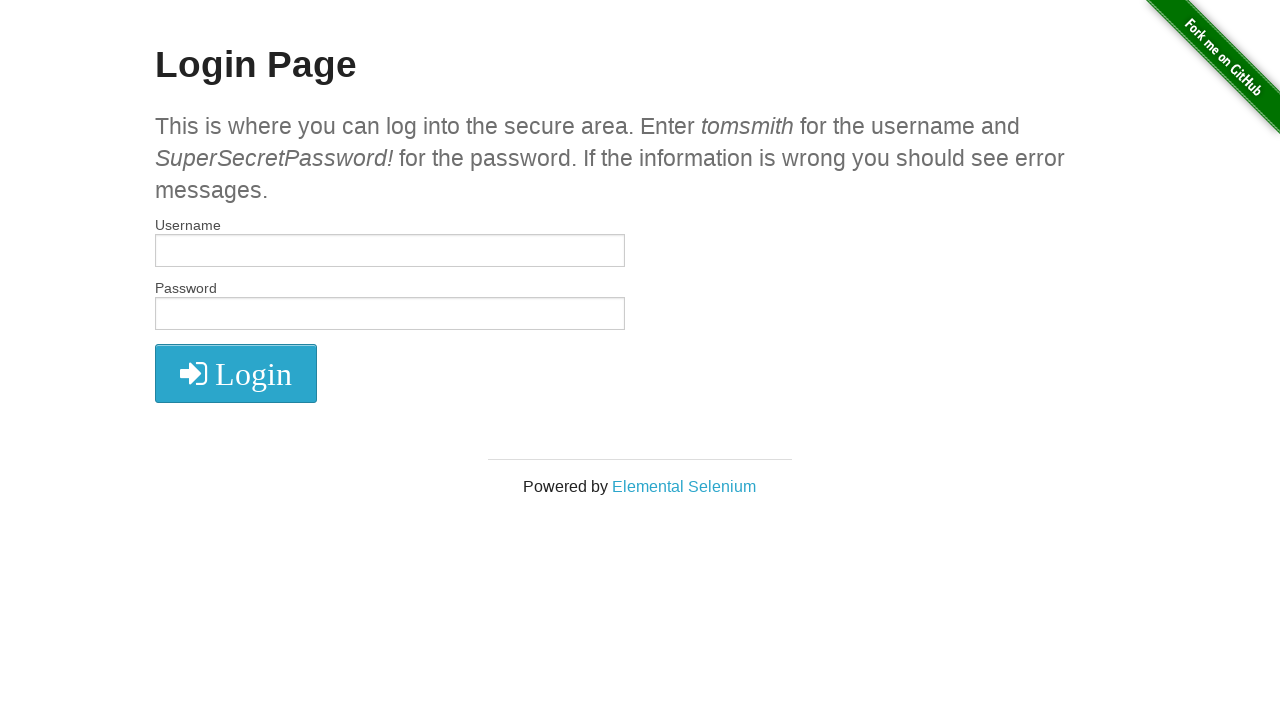

Form Authentication page loaded - h2 element found
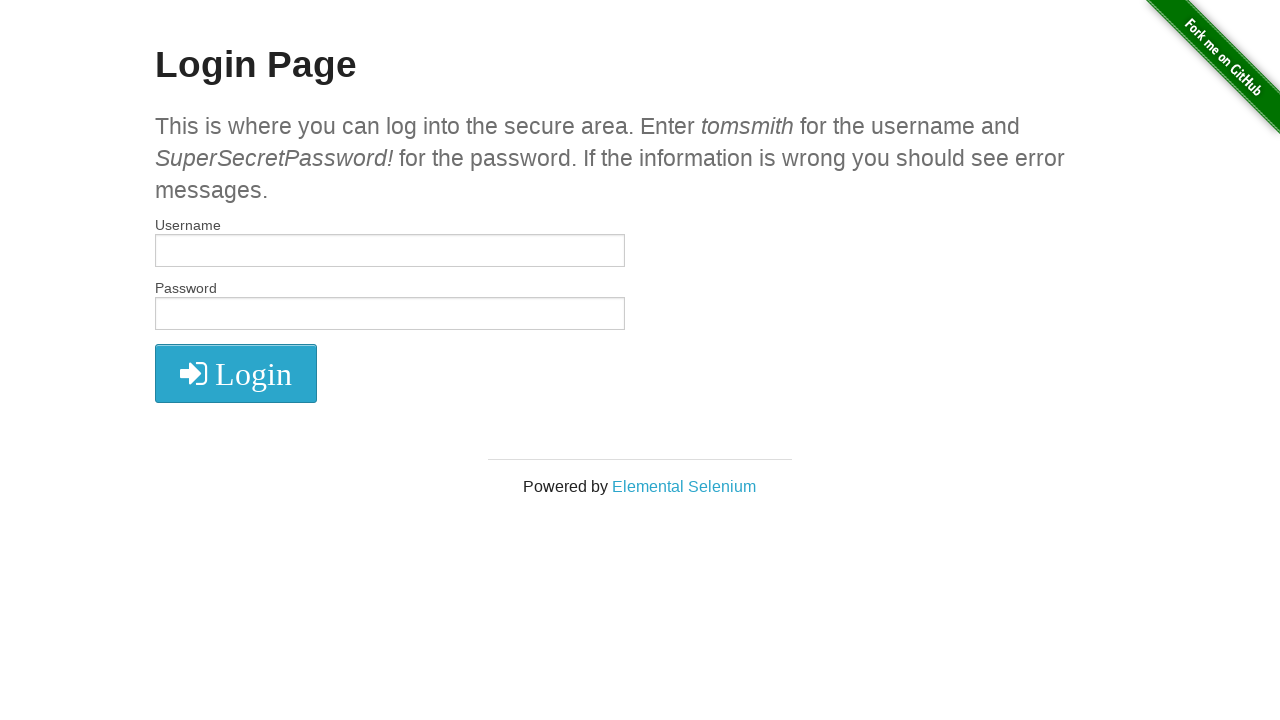

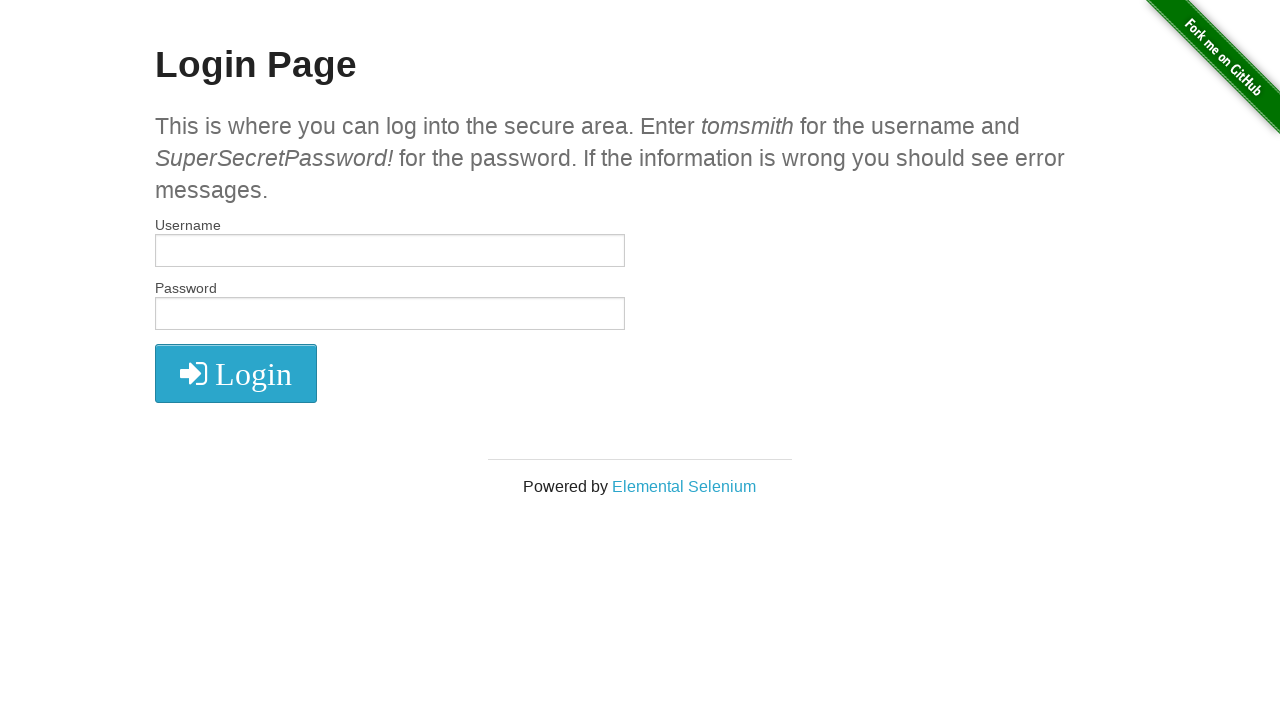